Tests a registration form by filling out personal information including name, address, email, phone, gender, hobbies, languages, skills, country, date of birth, and password fields.

Starting URL: https://demo.automationtesting.in/Register.html

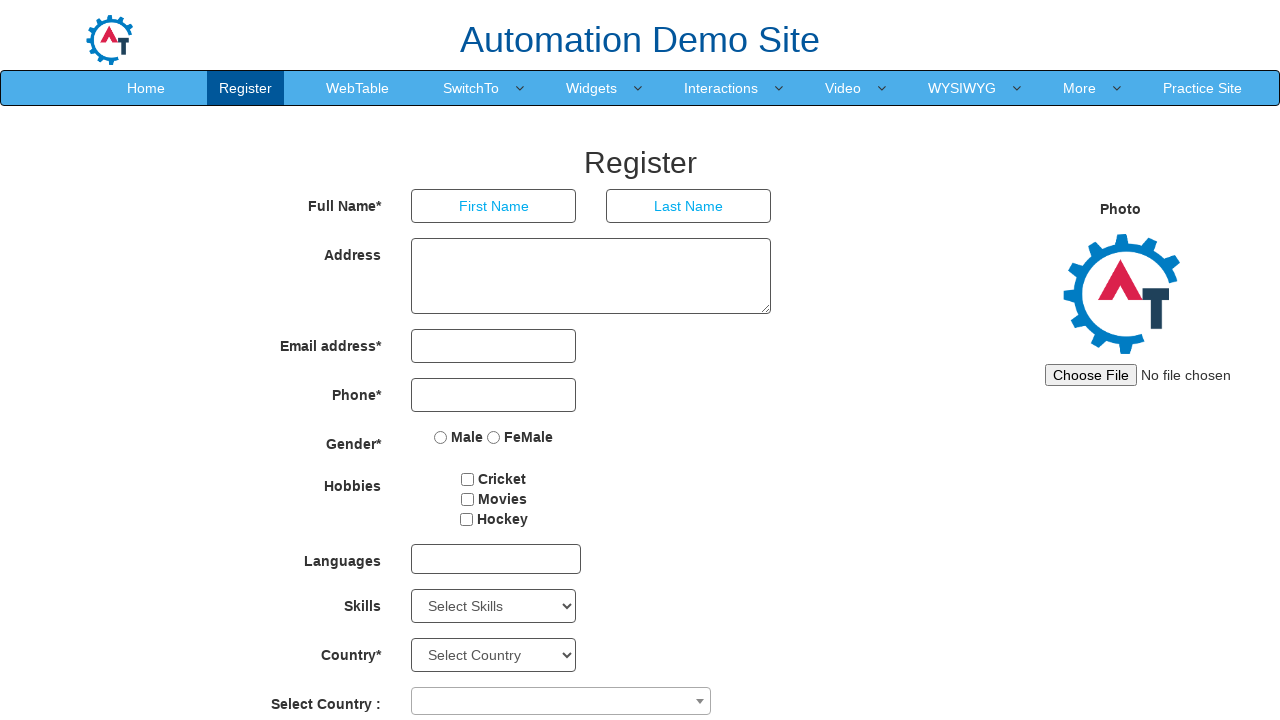

Clicked on First Name textbox at (494, 206) on internal:role=textbox[name="First Name"i]
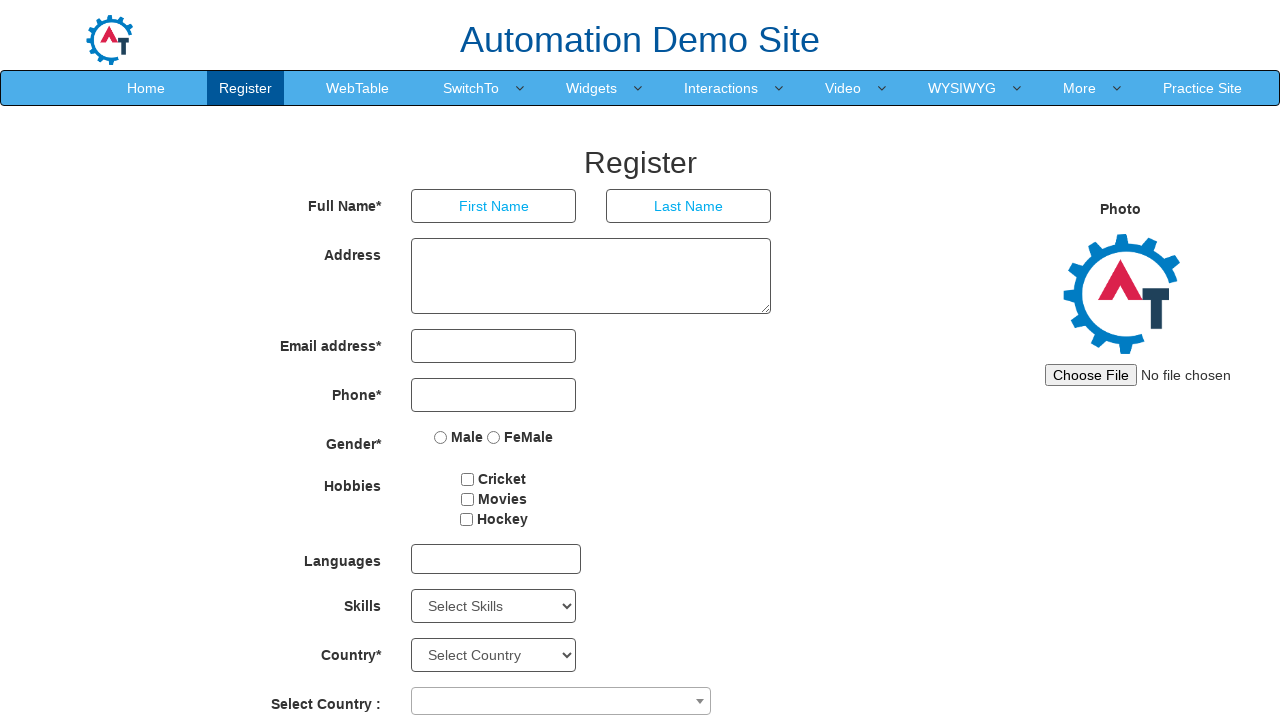

Filled First Name with 'tester1' on internal:role=textbox[name="First Name"i]
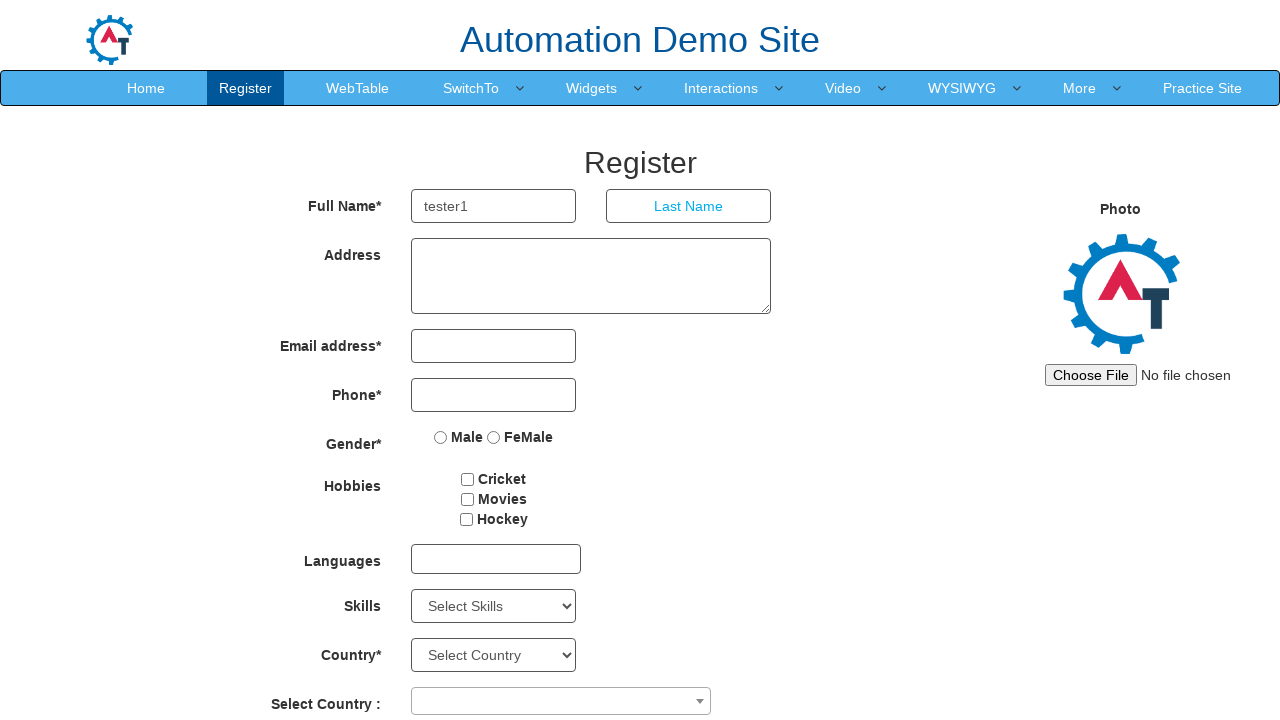

Filled Last Name with 'Tester1' on internal:role=textbox[name="Last Name"i]
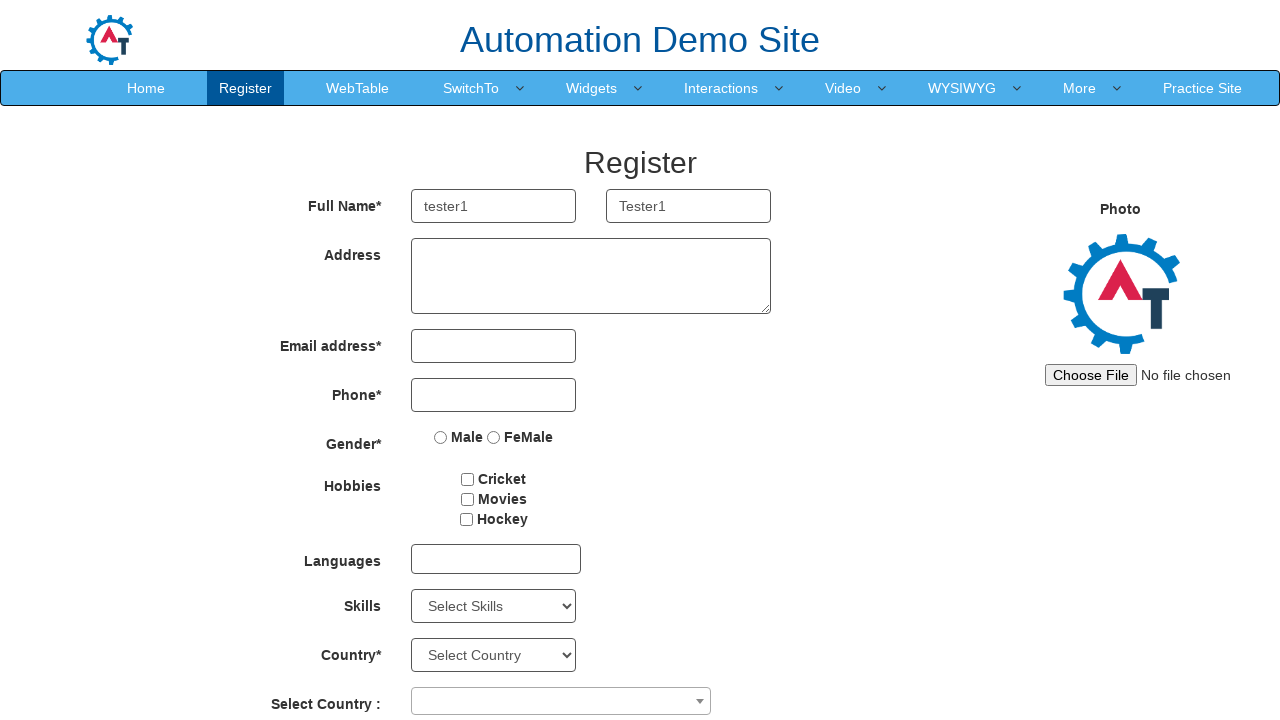

Filled Address with 'Tester 1 adderess' on textarea
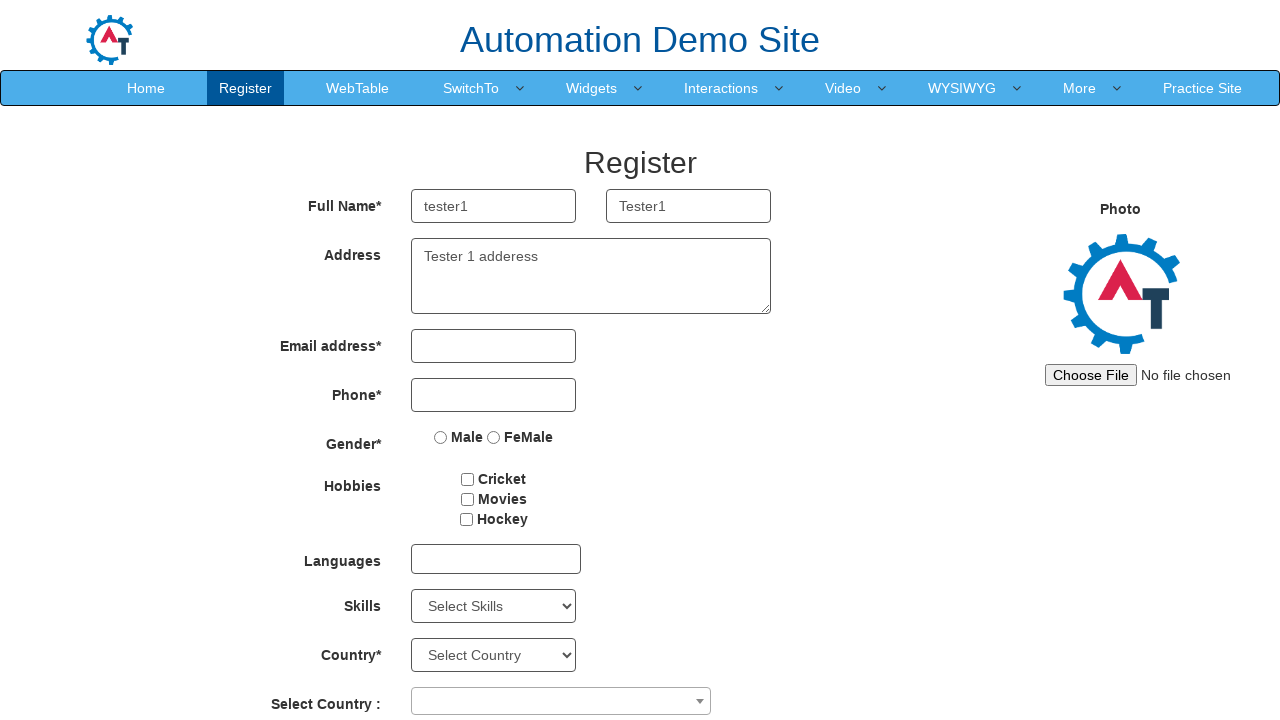

Filled Email with 'tester@email.co' on input[type='email']
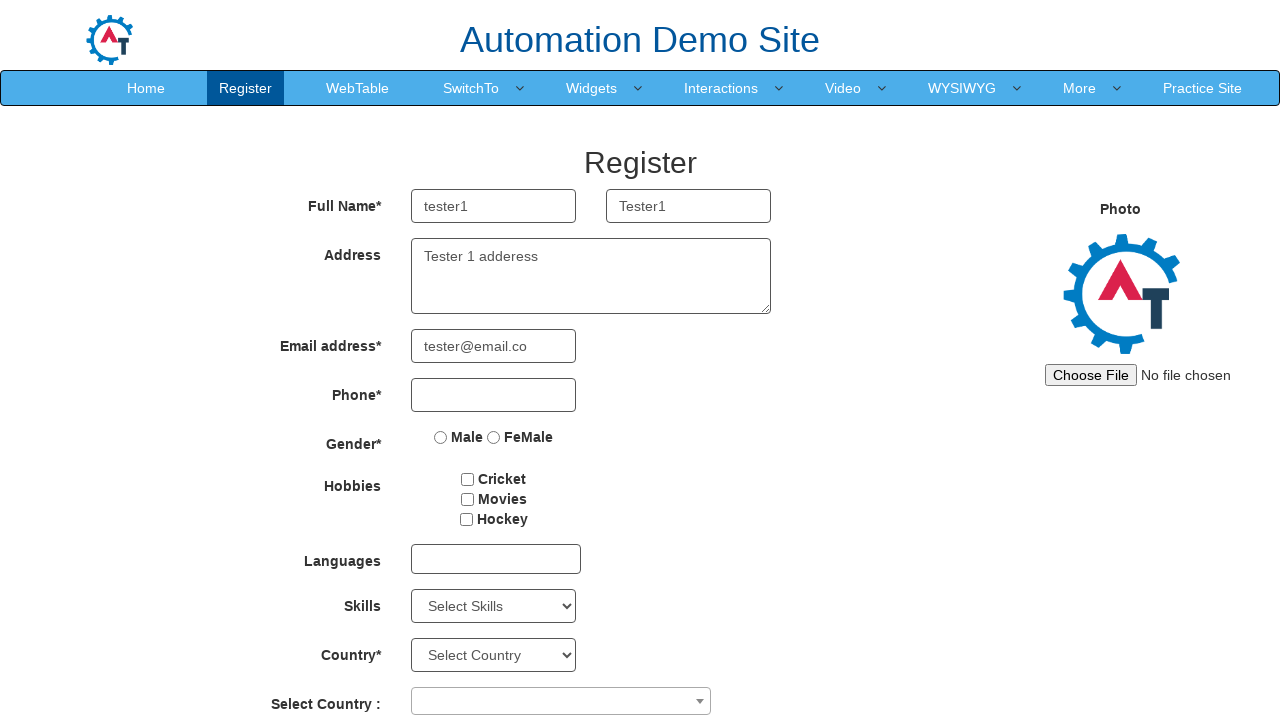

Clicked on Email field at (494, 346) on input[type='email']
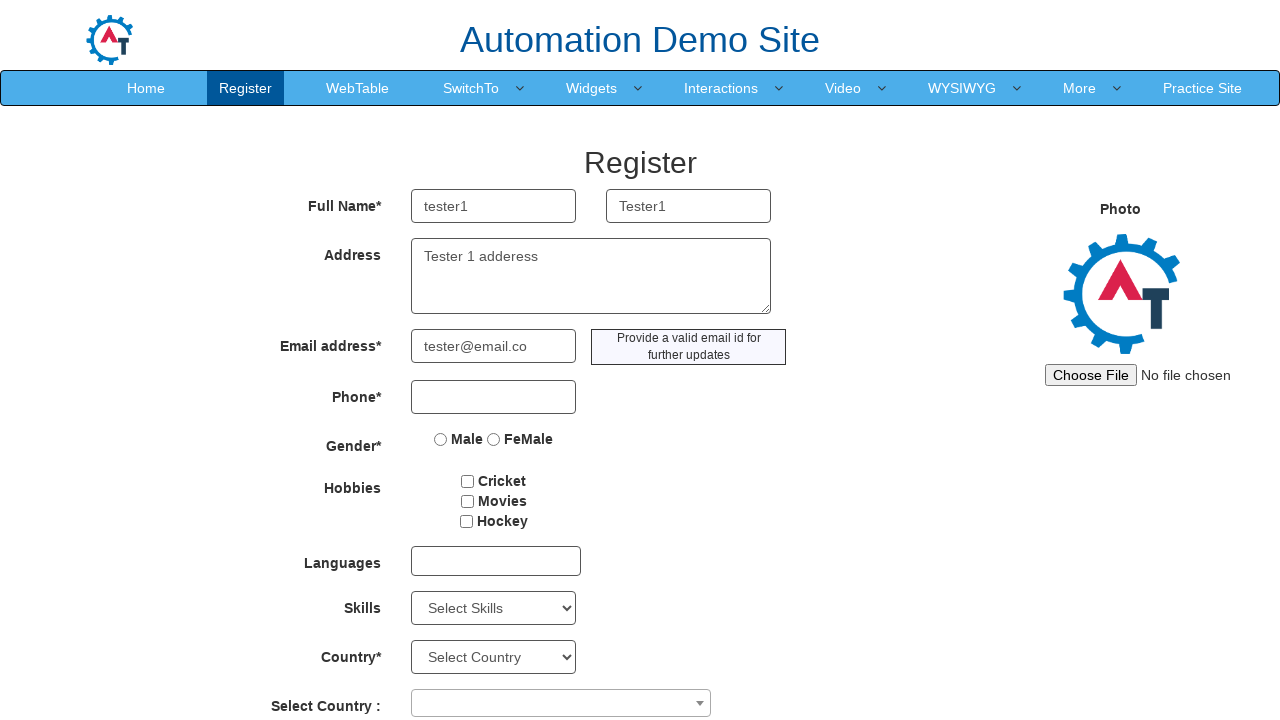

Clicked on Phone Number field at (494, 397) on input[type='tel']
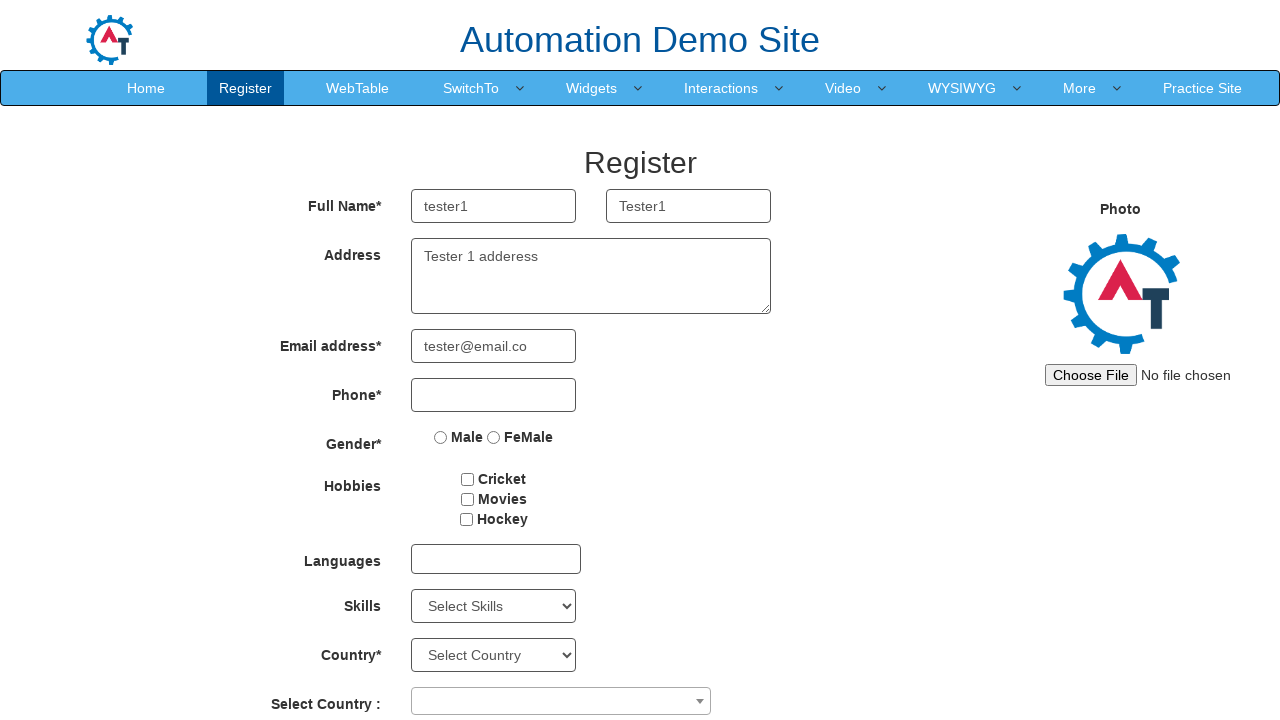

Filled Phone Number with '1234567890' on input[type='tel']
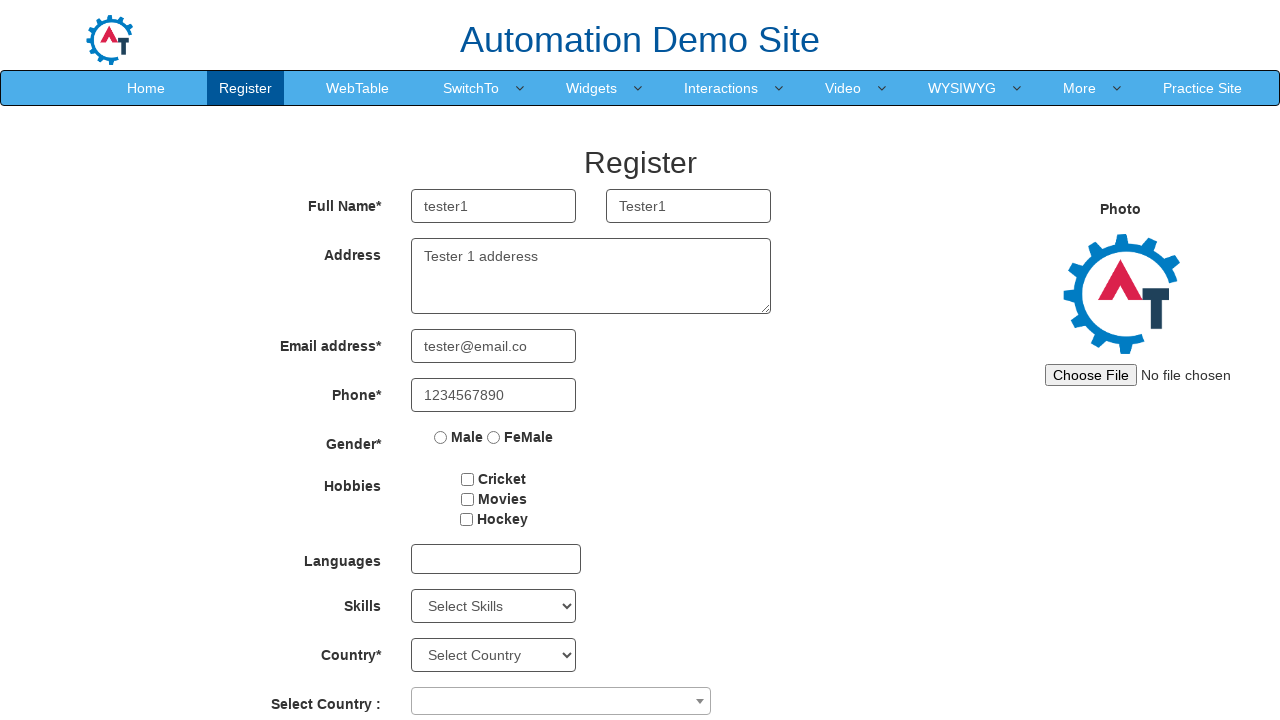

Selected Female gender option at (494, 437) on internal:role=radio[name="FeMale"i]
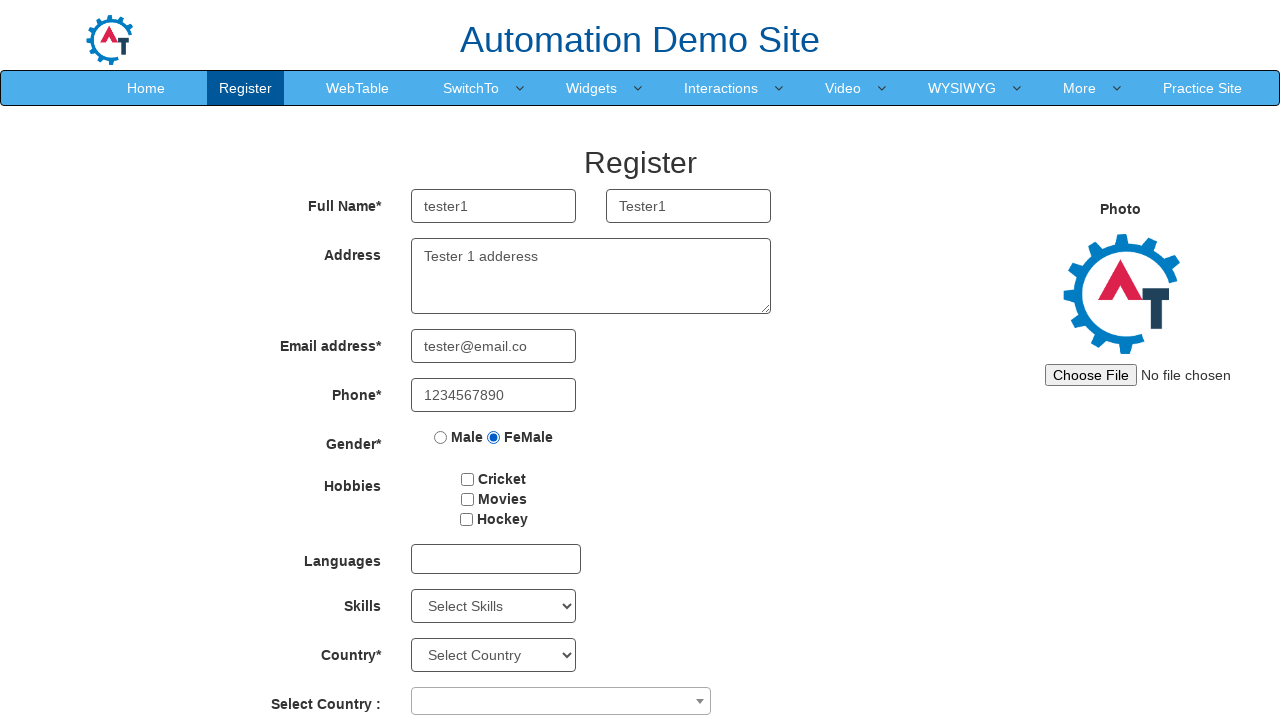

Checked first hobby checkbox at (468, 479) on #checkbox1
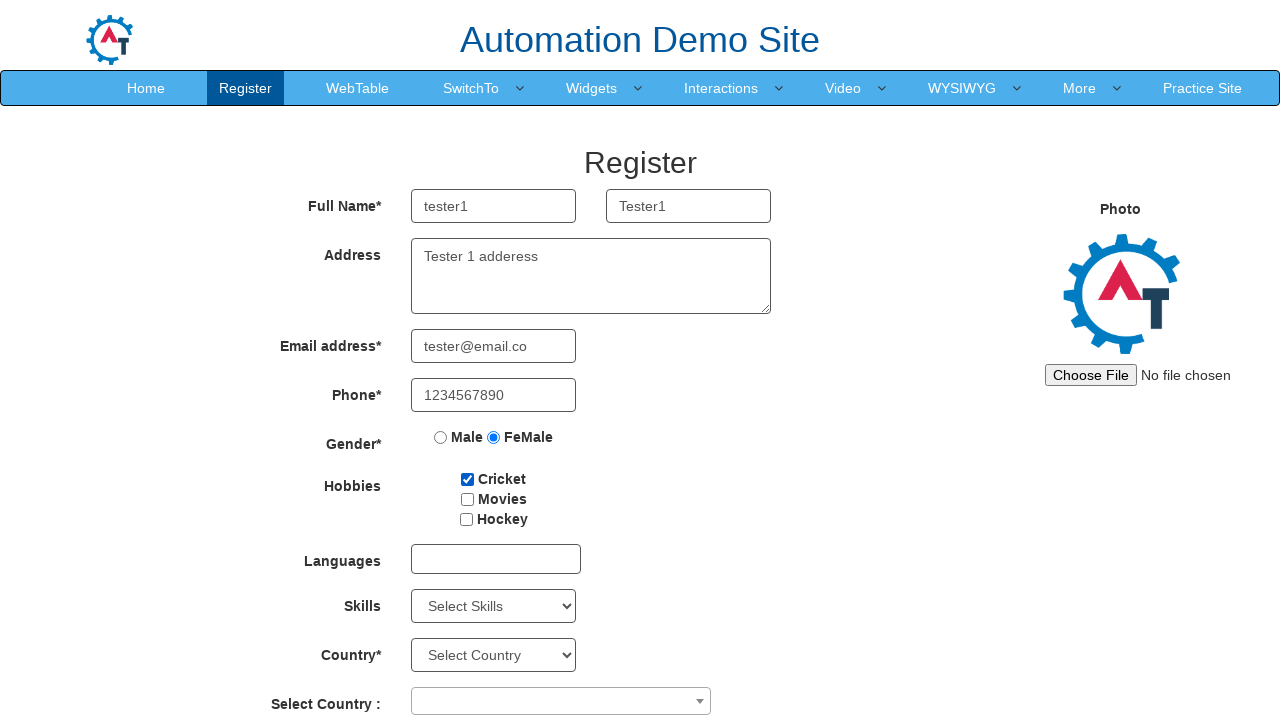

Checked third hobby checkbox at (466, 519) on #checkbox3
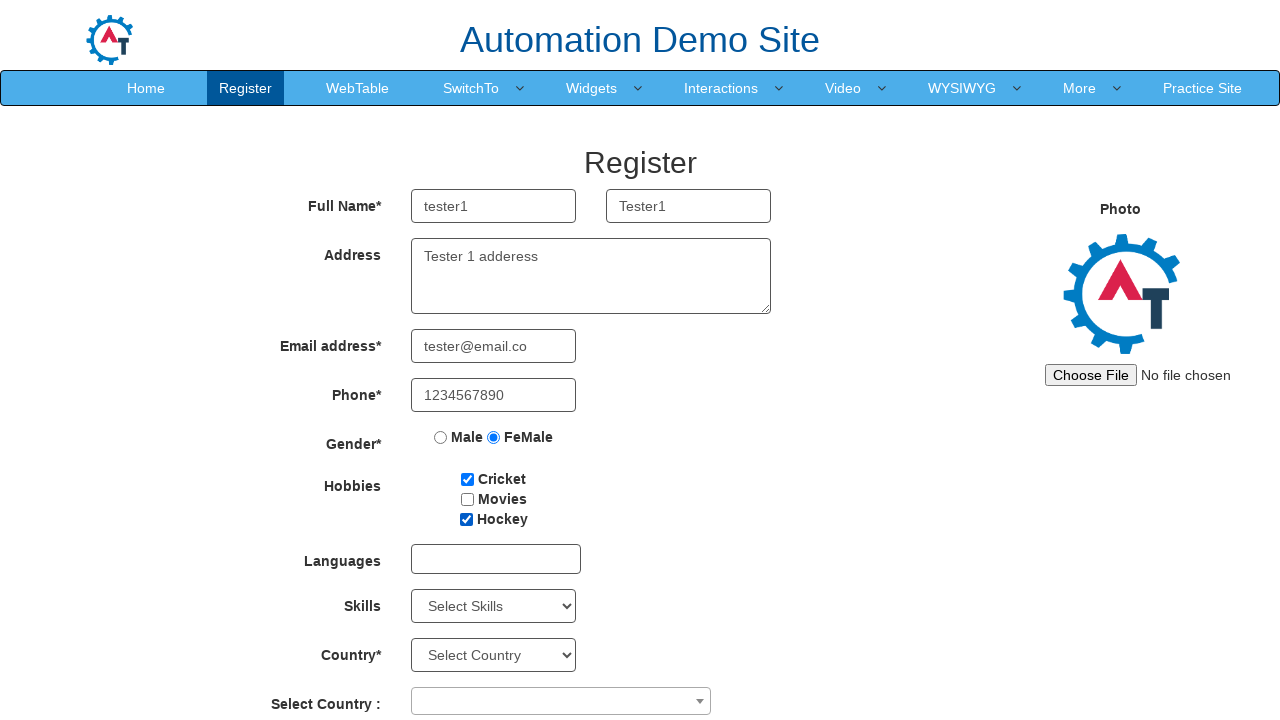

Clicked on Languages dropdown at (496, 559) on #msdd
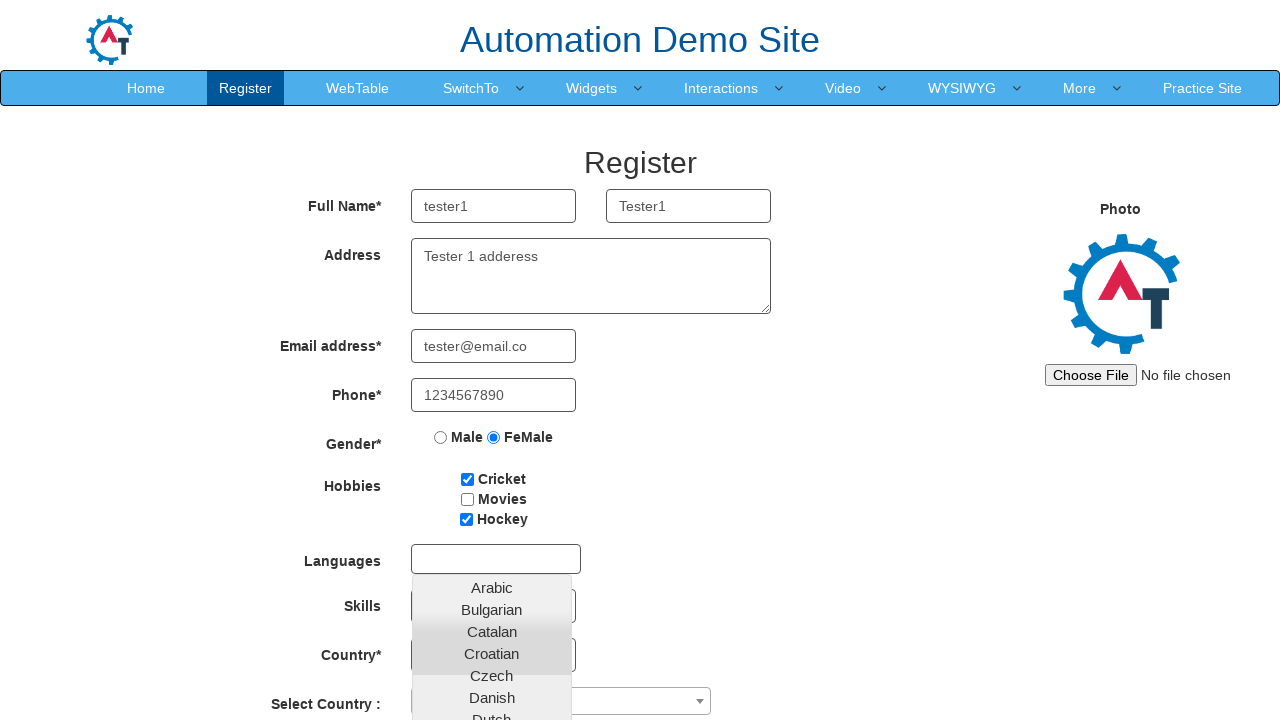

Selected English language at (492, 457) on internal:text="English"i
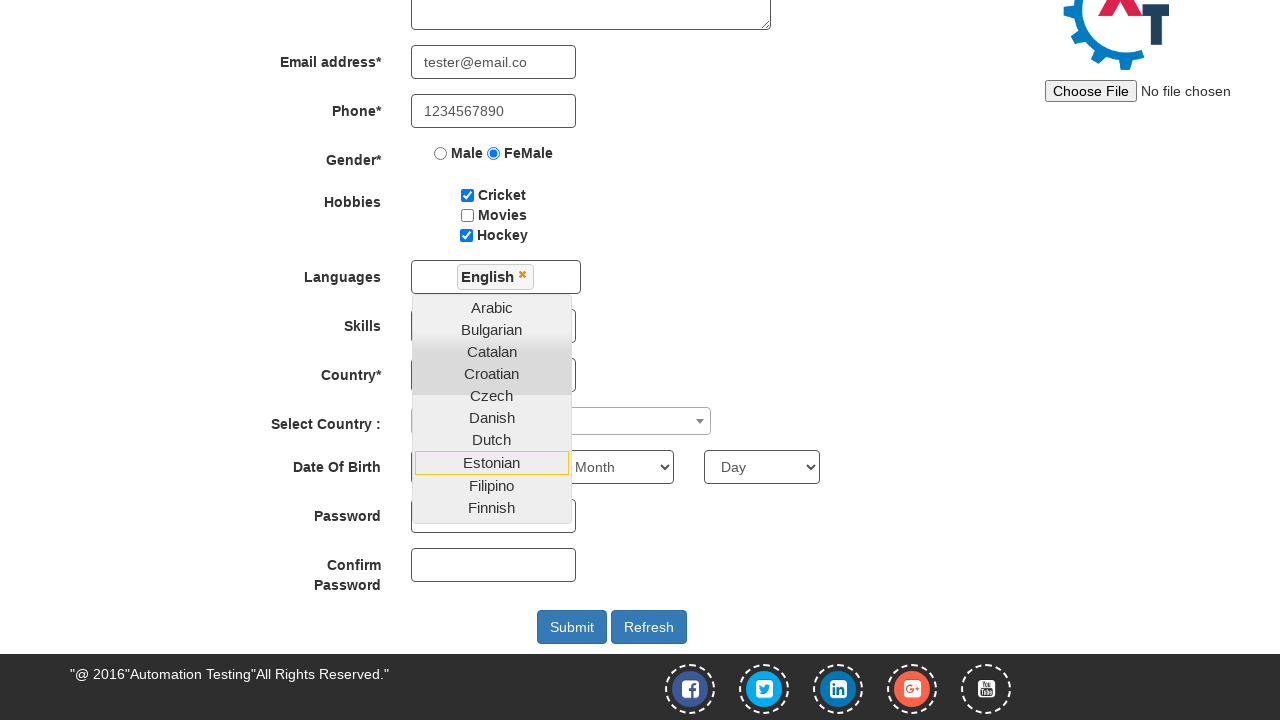

Selected German language at (492, 408) on internal:text="German"i
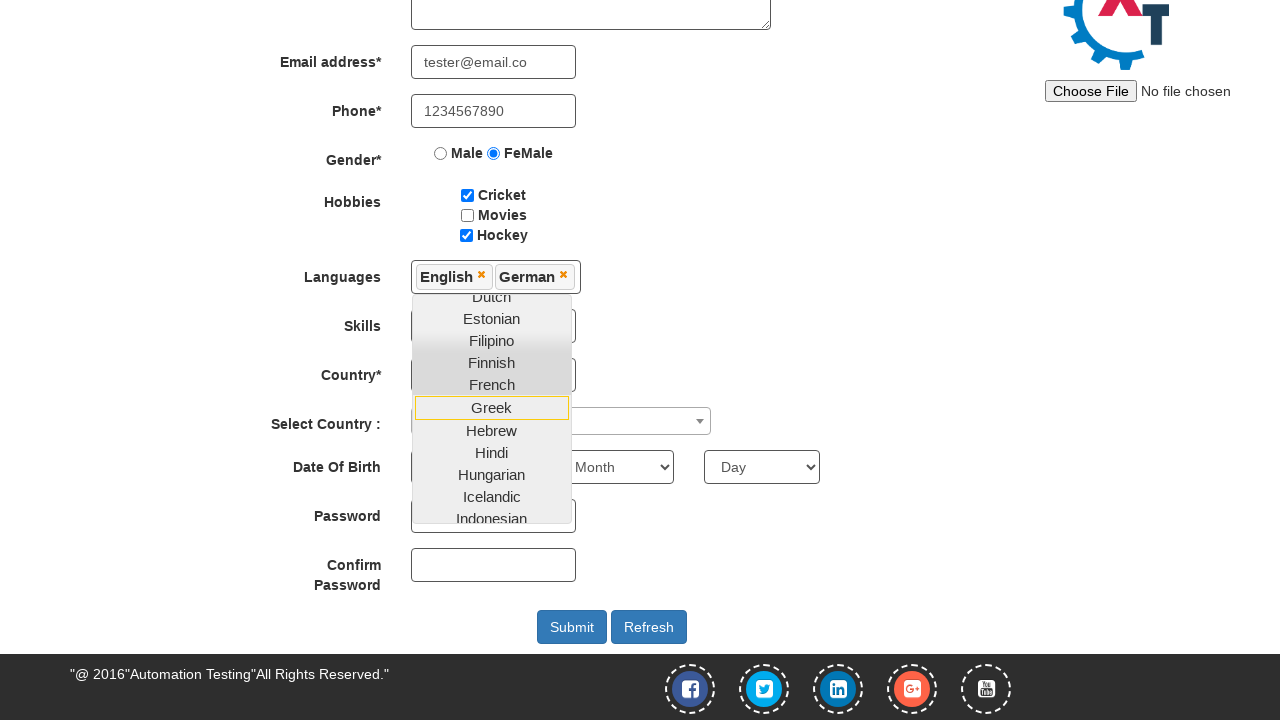

Clicked to close language dropdown at (542, 346) on internal:text="Full Name* Address Email"i
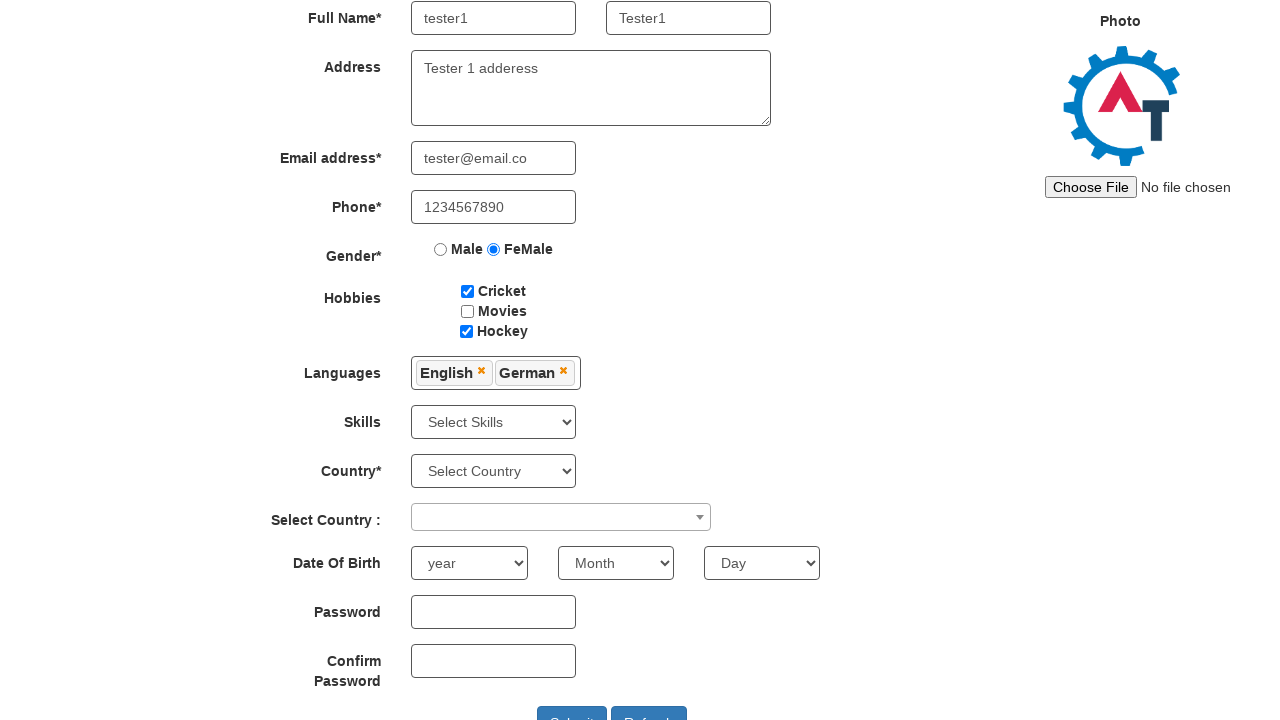

Selected C++ from Skills dropdown on #Skills
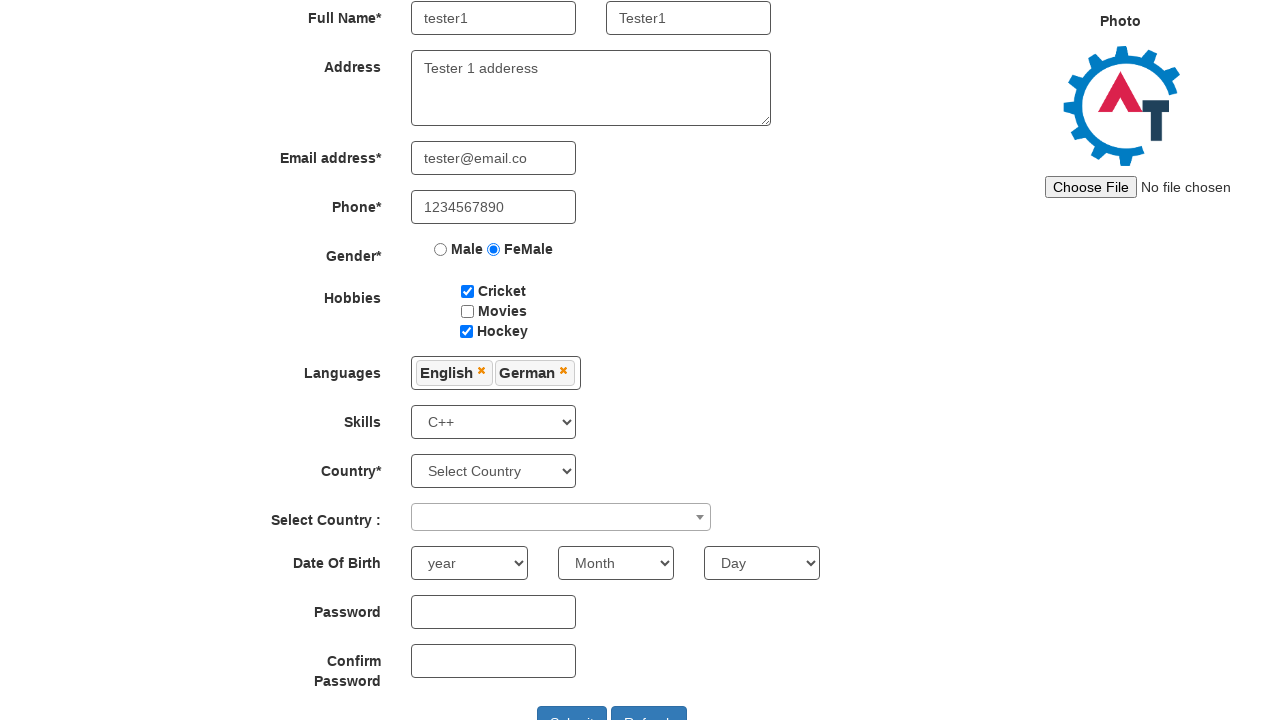

Clicked on Country dropdown at (561, 517) on internal:label=""s
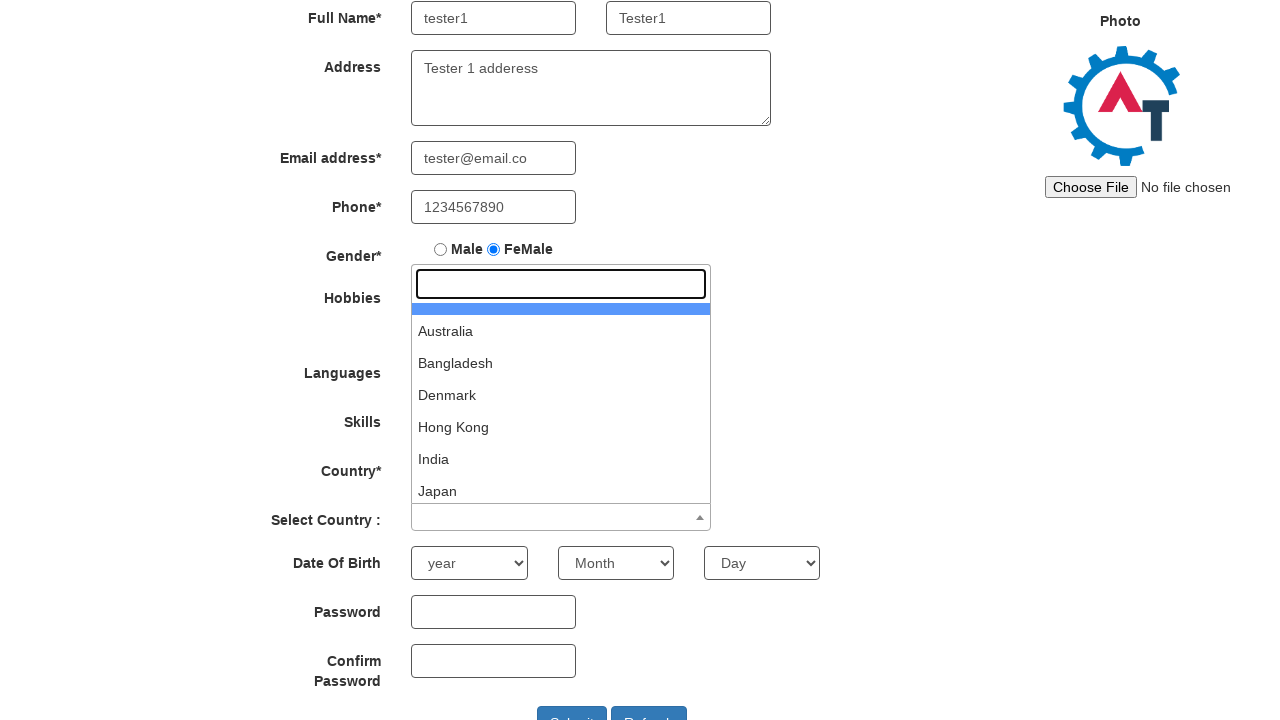

Selected Australia as country at (561, 331) on internal:role=treeitem[name="Australia"i]
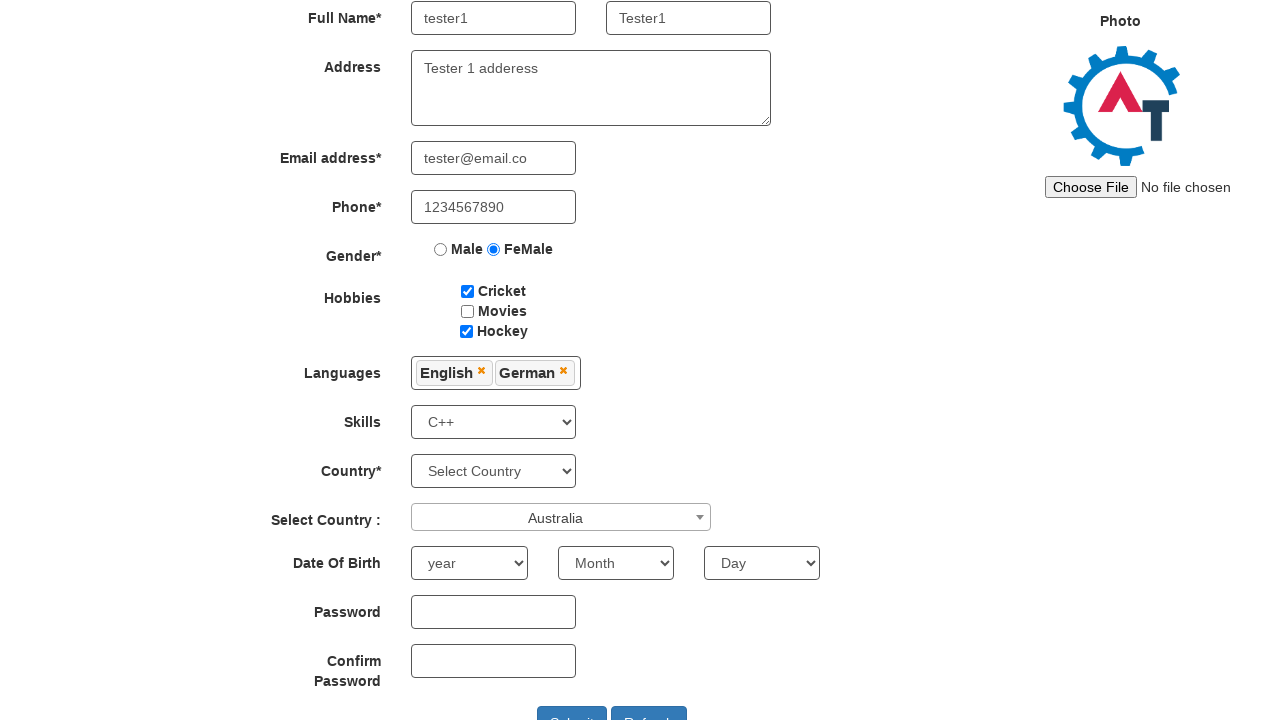

Selected 1931 as birth year on #yearbox
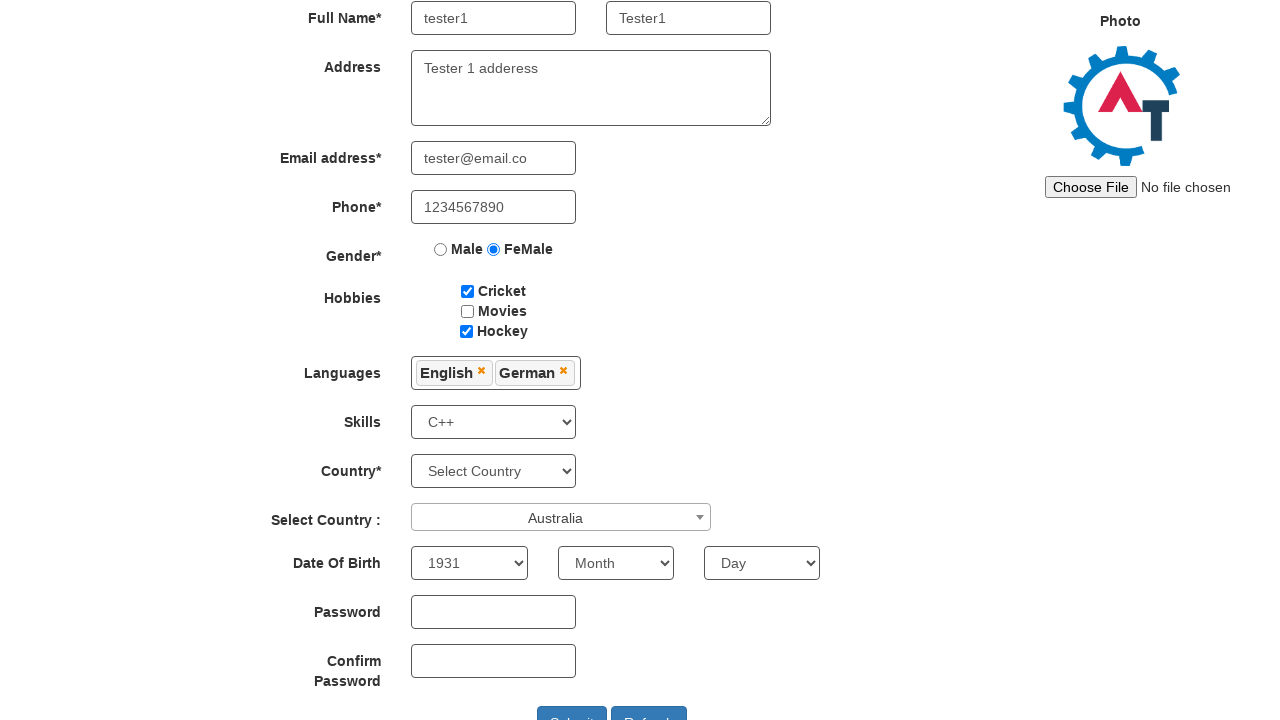

Selected October as birth month on #basicBootstrapForm div >> internal:has-text="Date Of Birth year"i >> internal:r
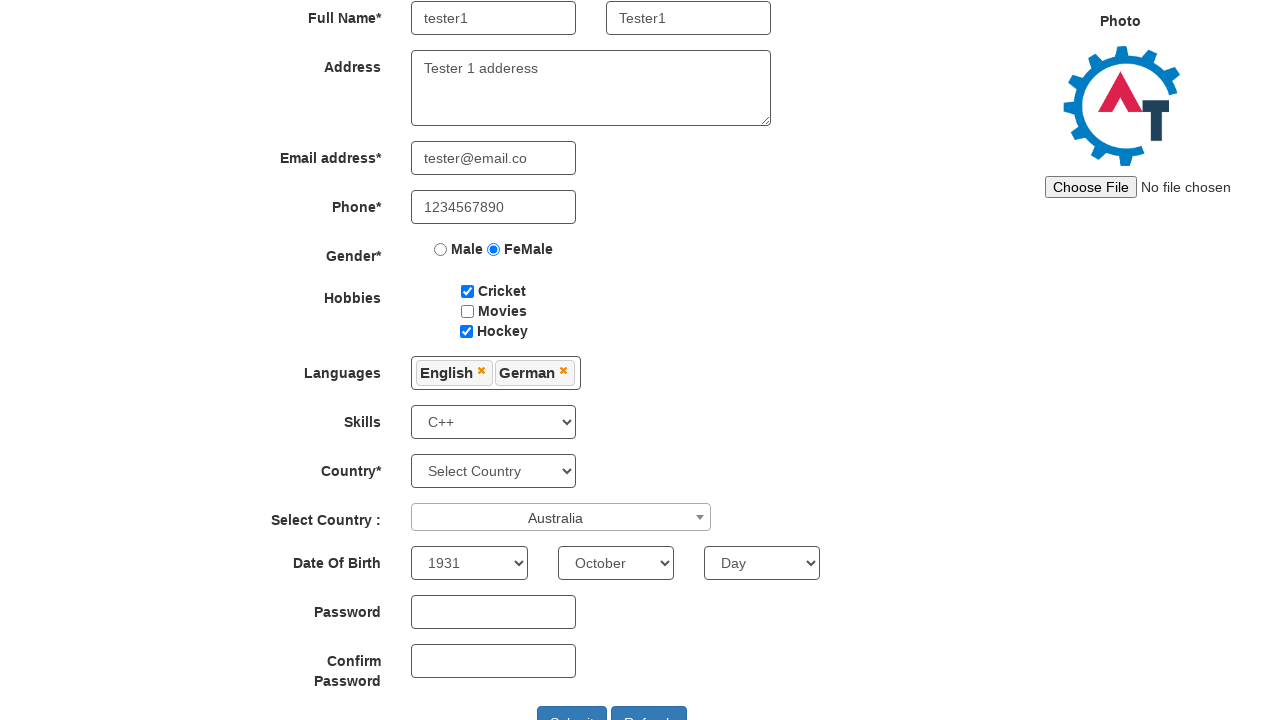

Selected 16 as birth day on #daybox
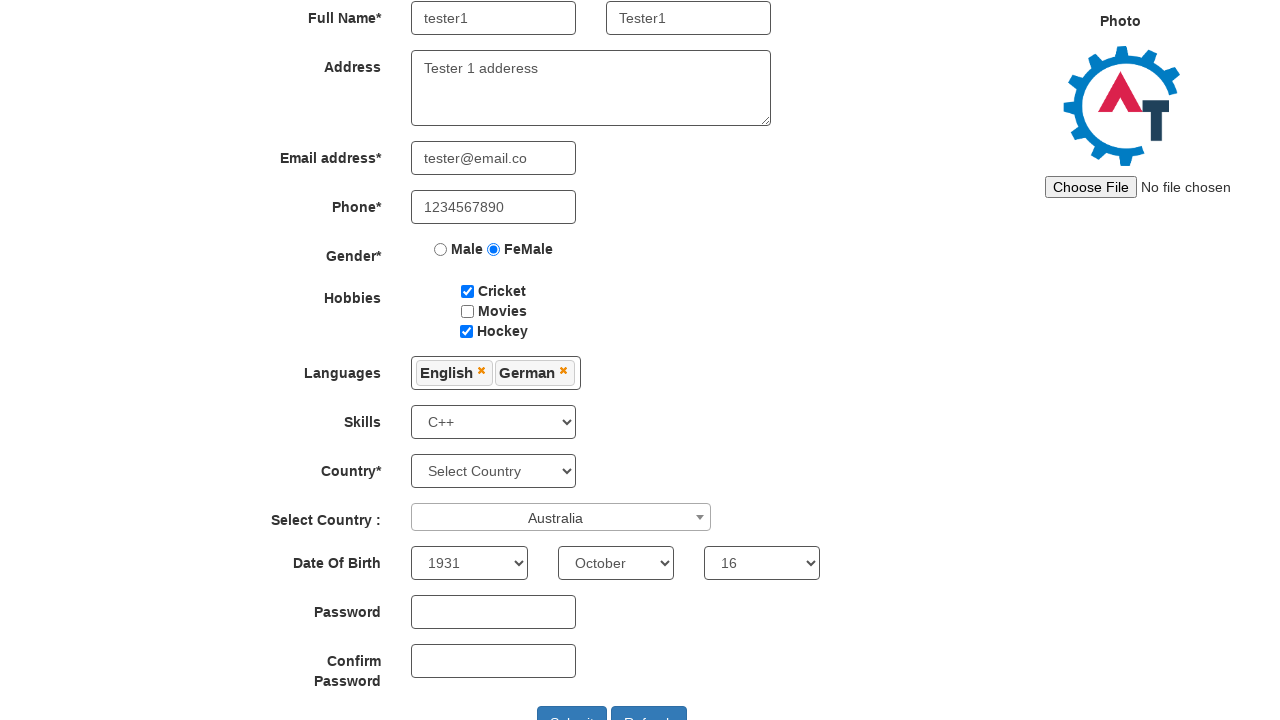

Clicked on first password field at (494, 612) on #firstpassword
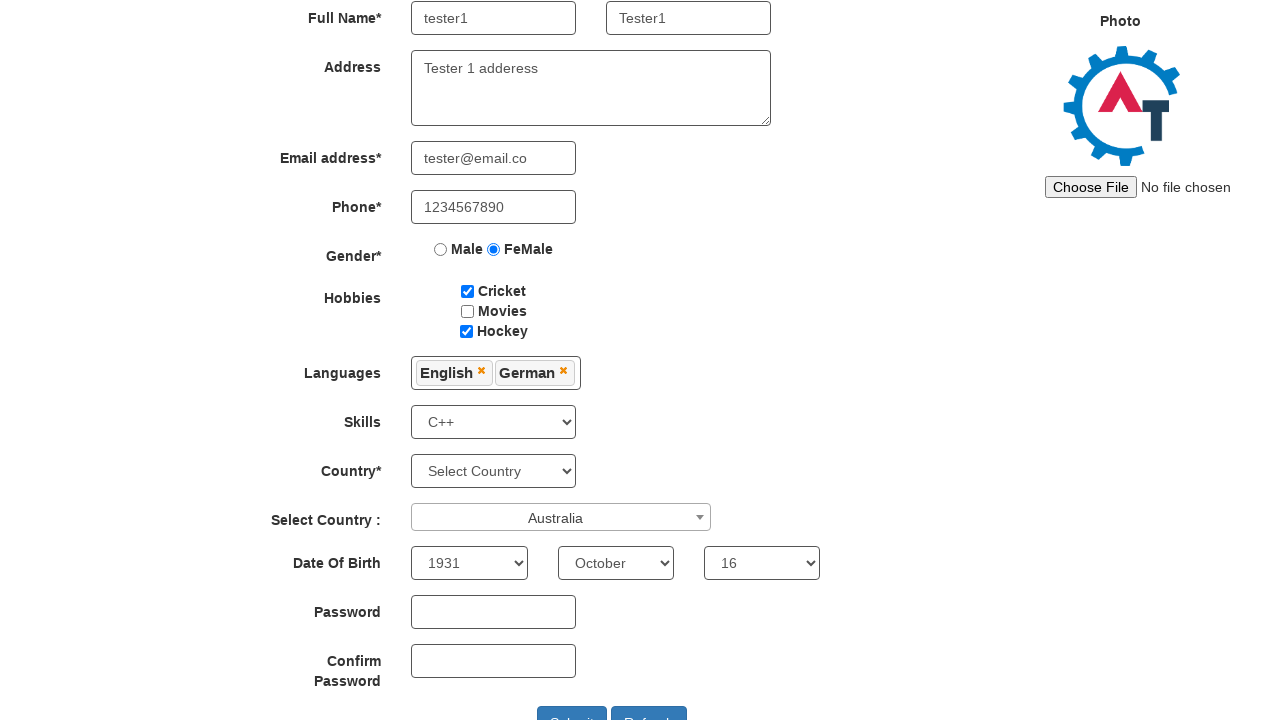

Filled first password with 'test1' on #firstpassword
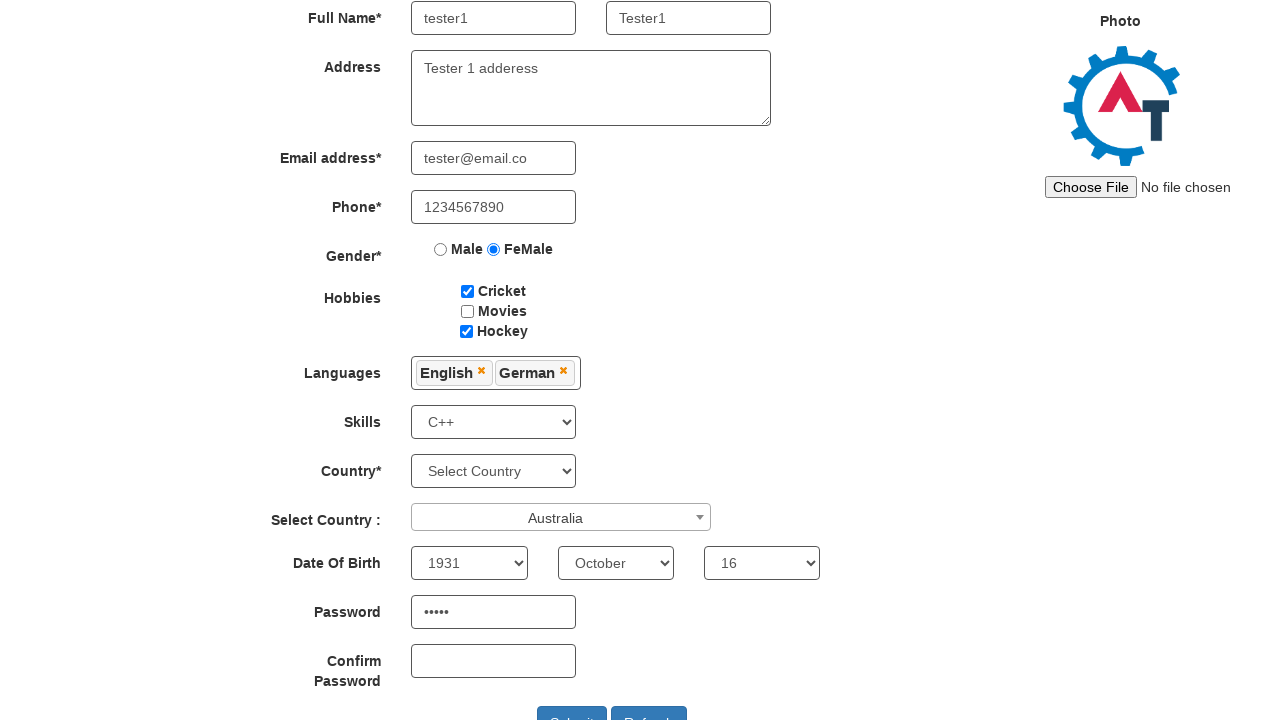

Pressed Tab to move to confirm password field on #firstpassword
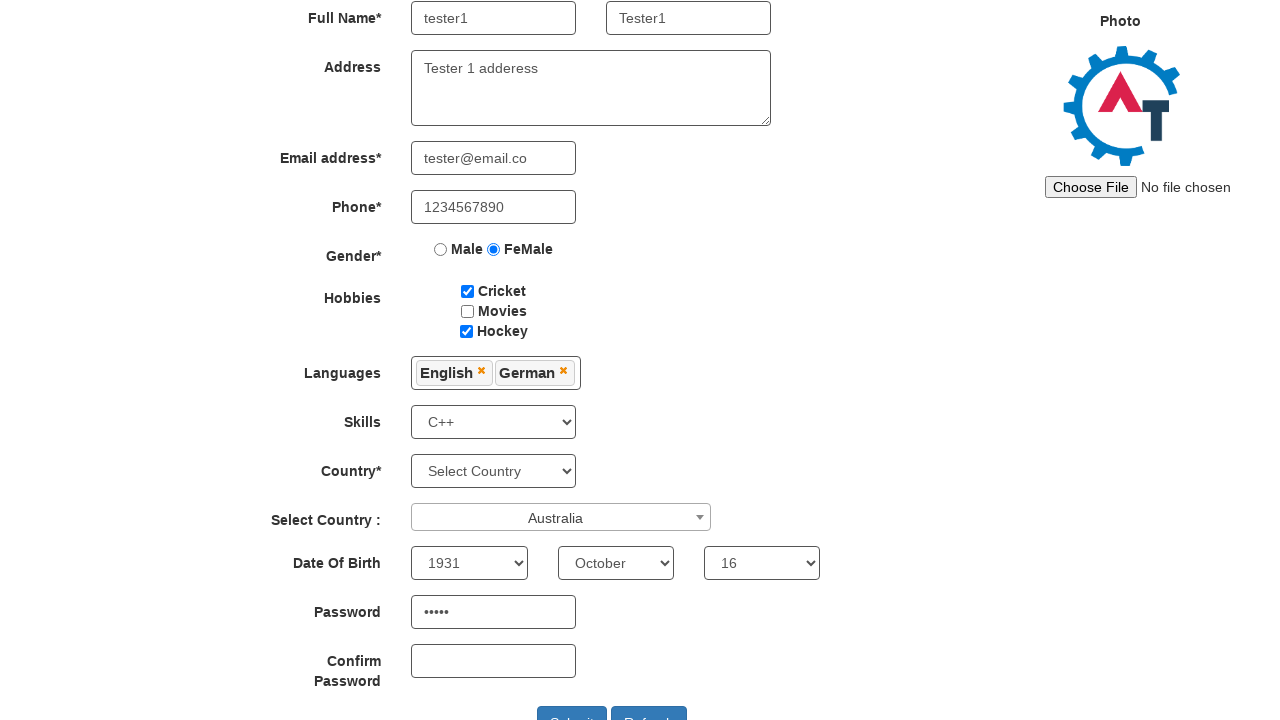

Filled confirm password with 'test1' on #secondpassword
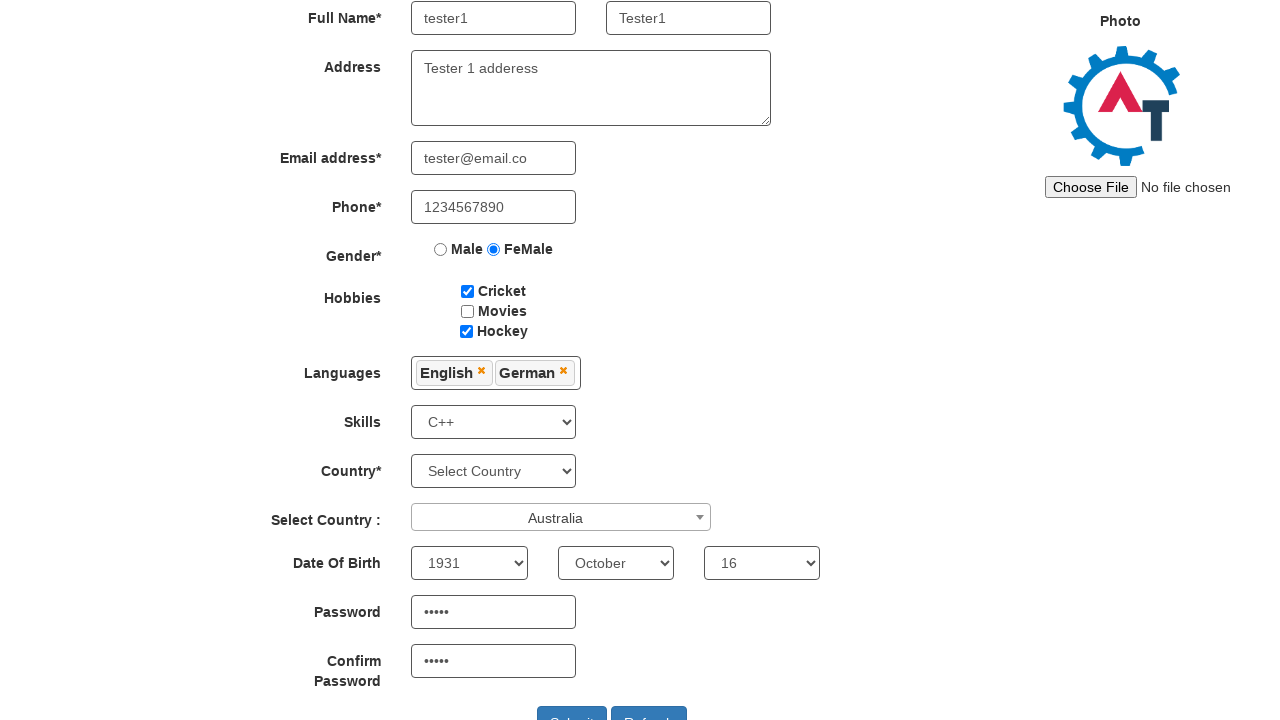

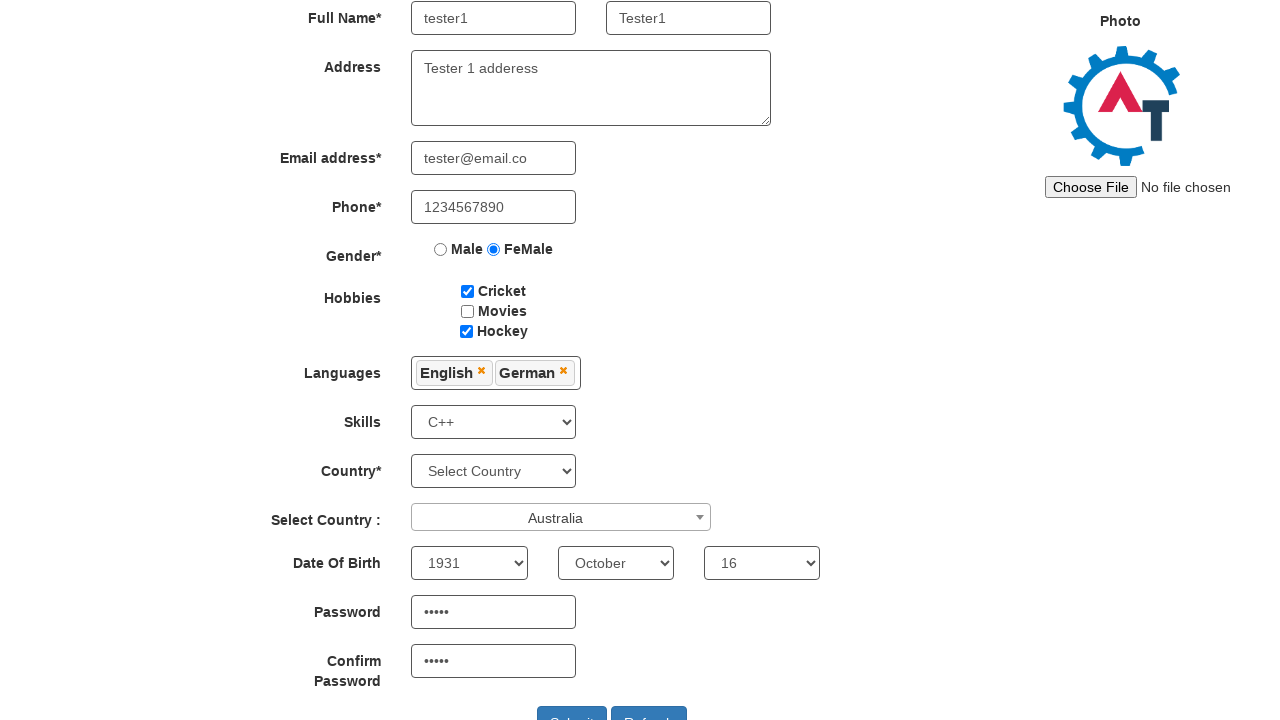